Tests Playwright layout locators (right-of, left-of, above, below, near) for spatial element selection

Starting URL: http://vanilton.net/web-test/shadow-dom/

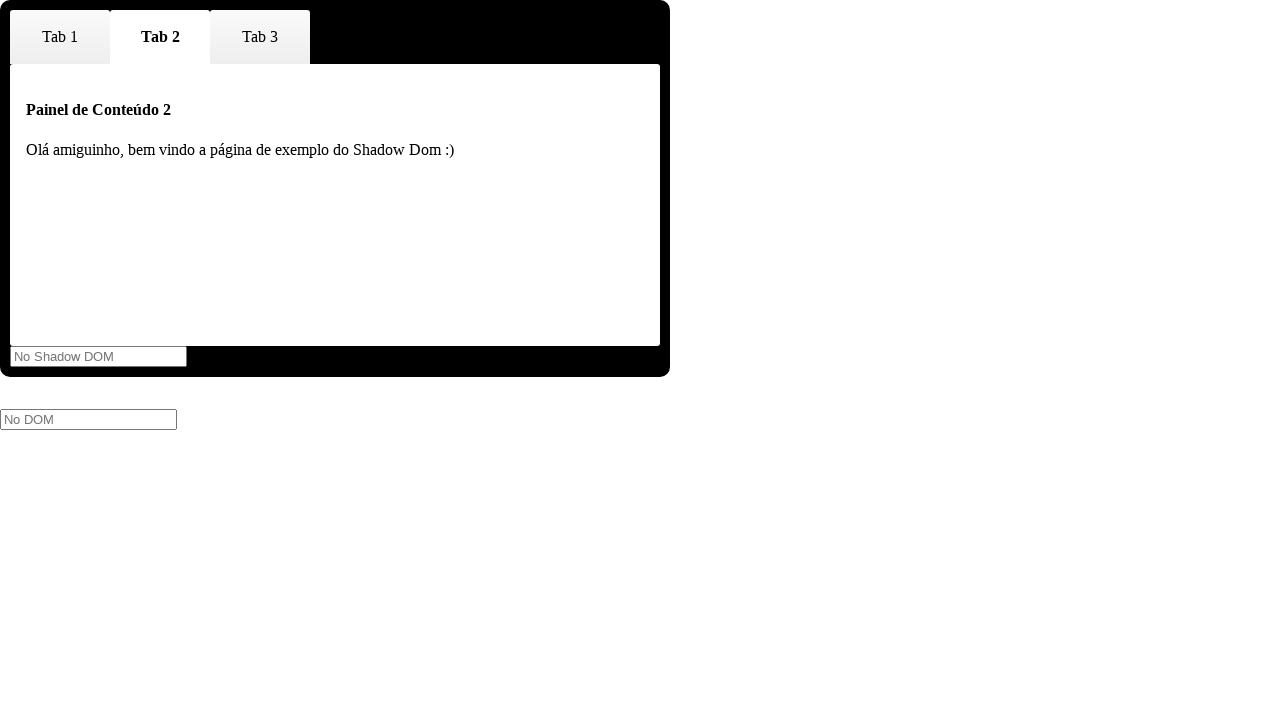

Set default timeout to 5000ms
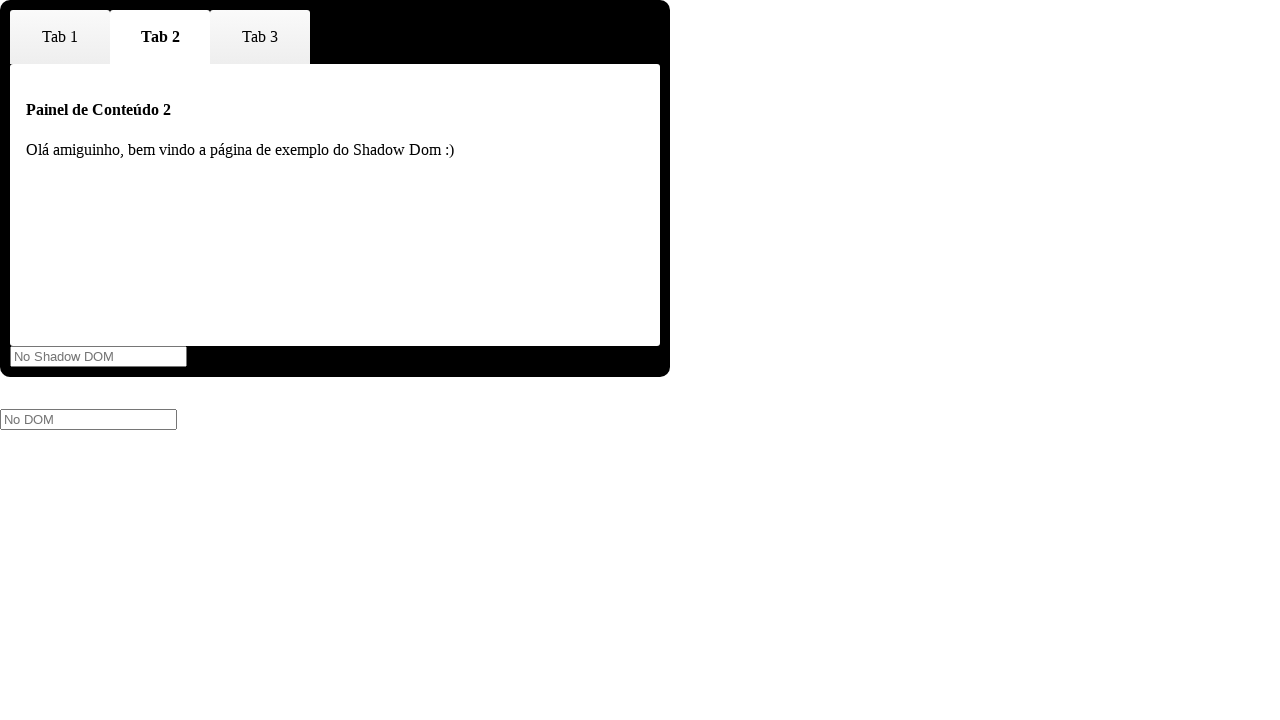

Verified button element to the right of 'Tab 2' is visible using layout locator
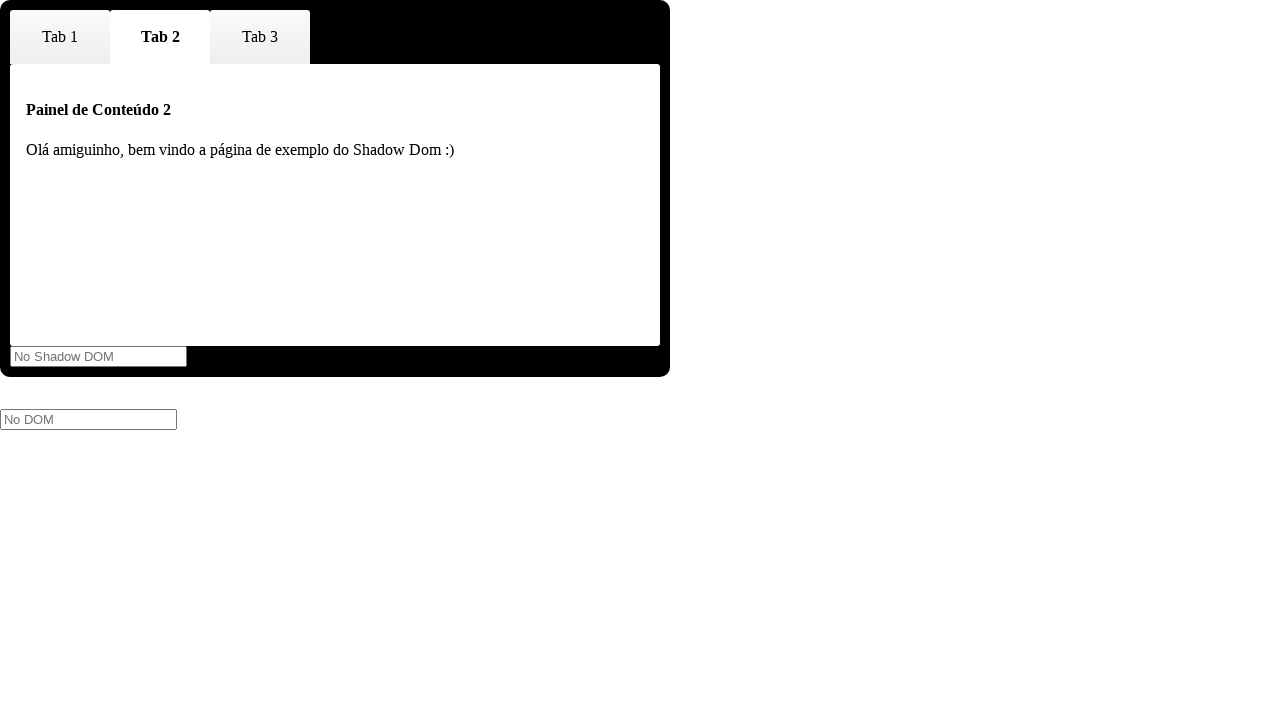

Verified button element to the left of 'Tab 2' is visible using layout locator
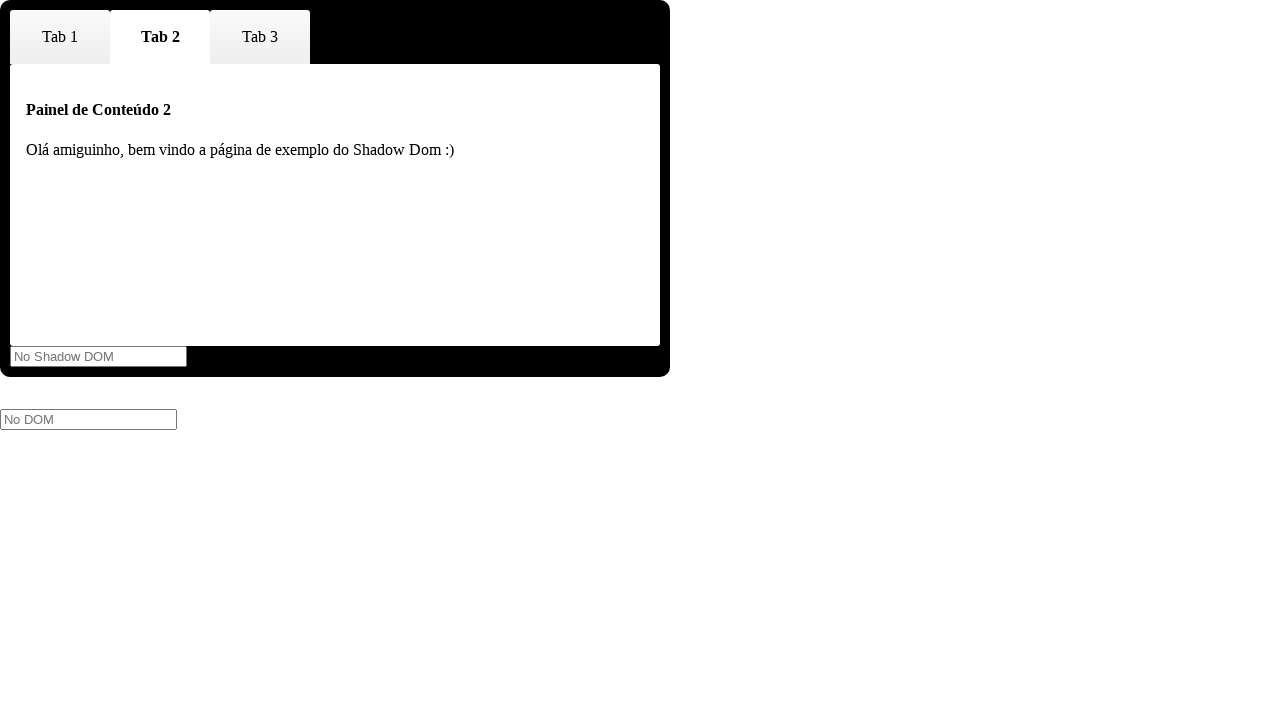

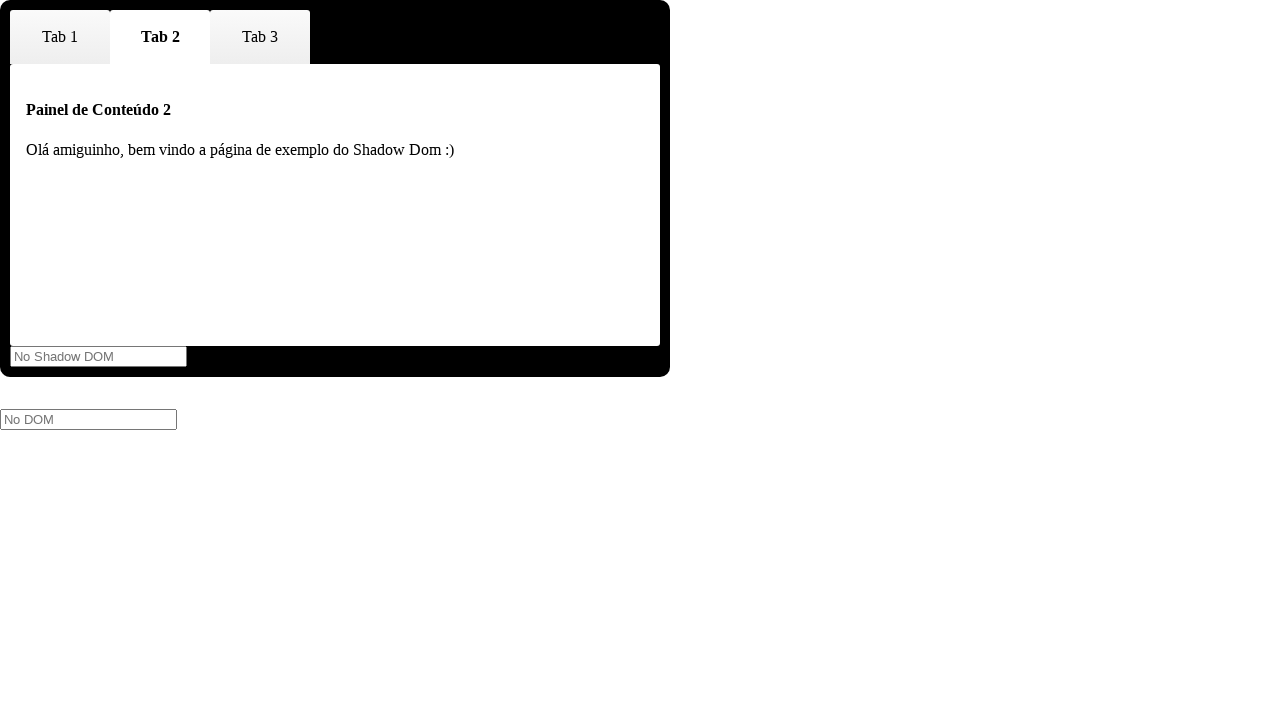